Navigates to Calculator.net and clicks on the blue button element on the page

Starting URL: https://www.calculator.net/

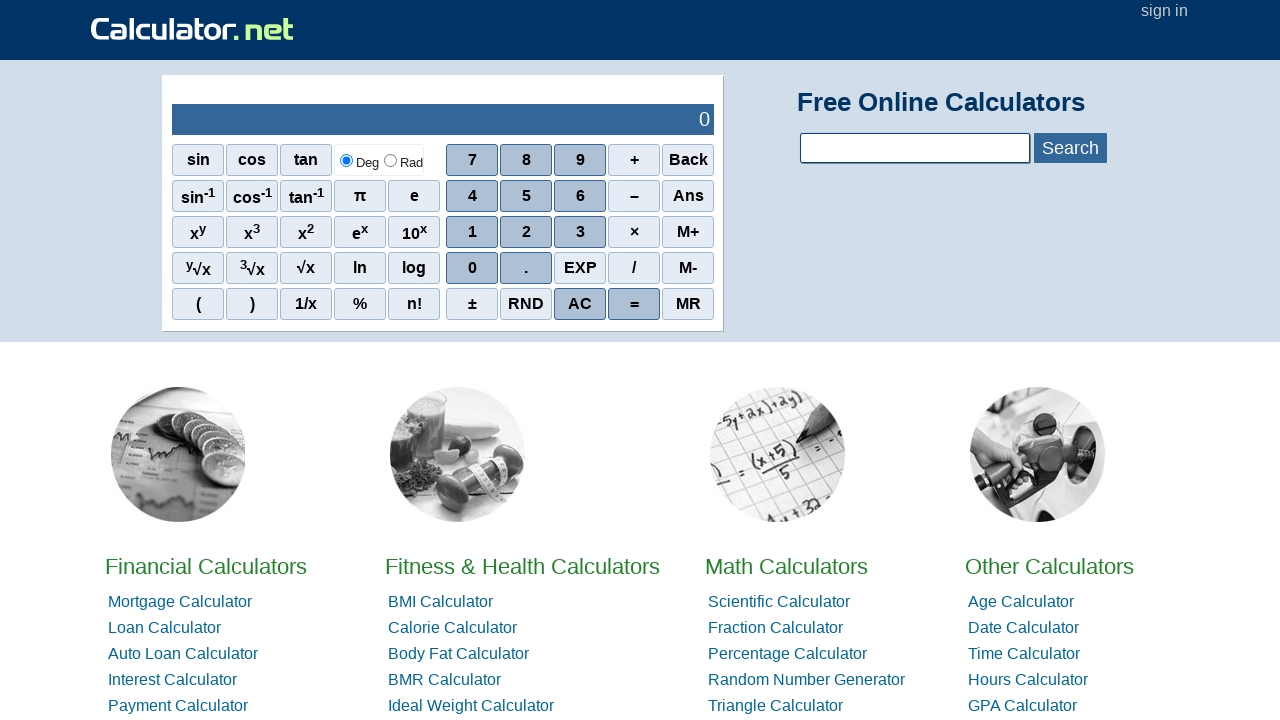

Navigated to Calculator.net
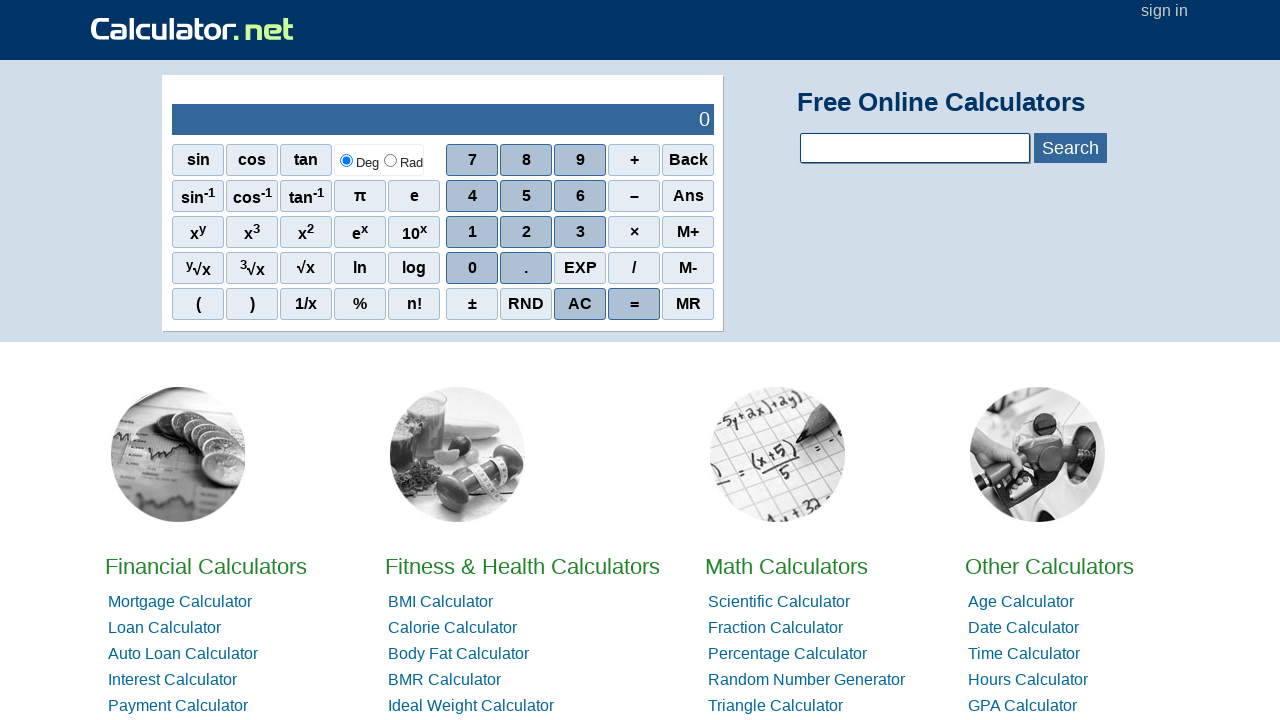

Clicked on the blue button element at (1070, 148) on span#bluebtn
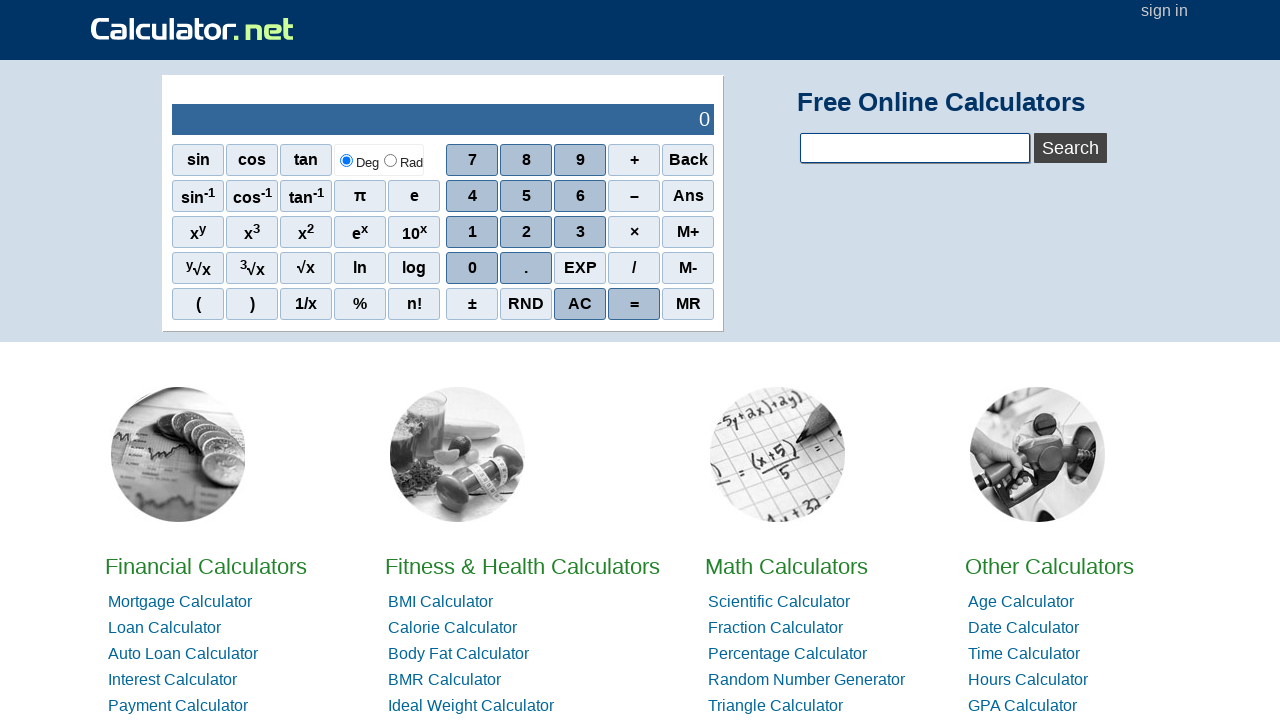

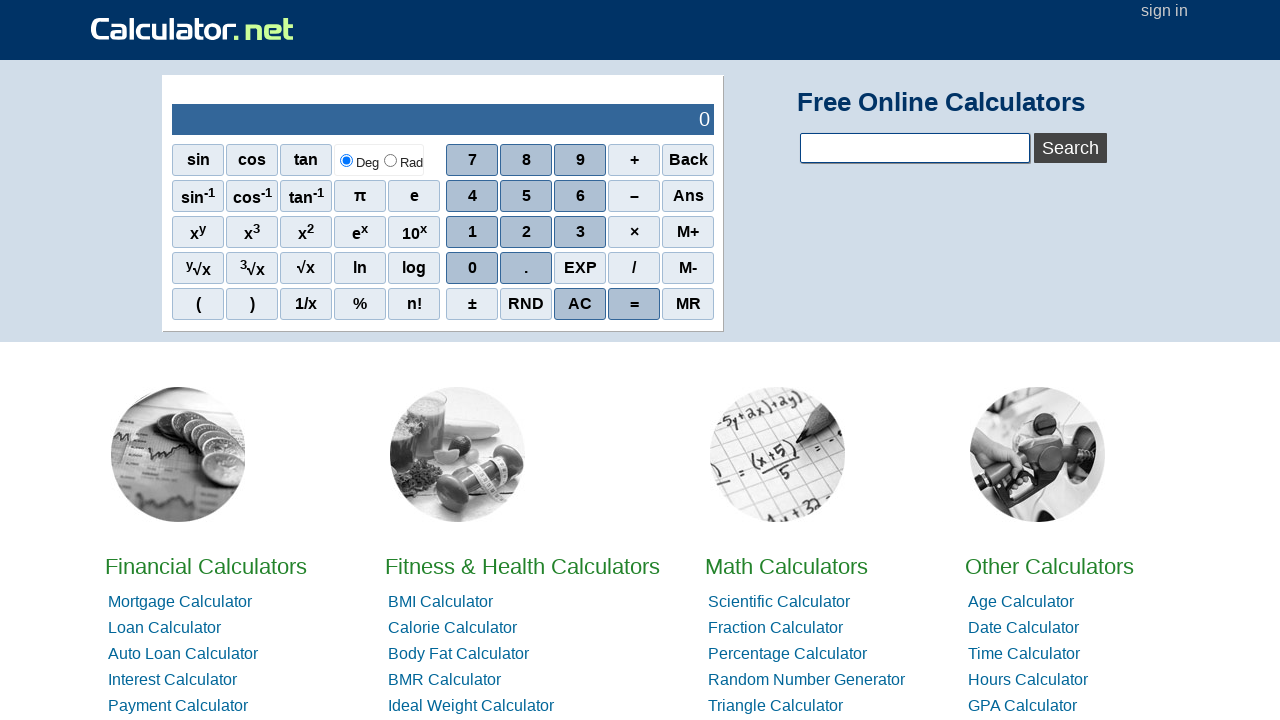